Tests checkbox functionality by clicking each checkbox to select and deselect it, then specifically selects Option 3 checkbox

Starting URL: https://kristinek.github.io/site/examples/actions

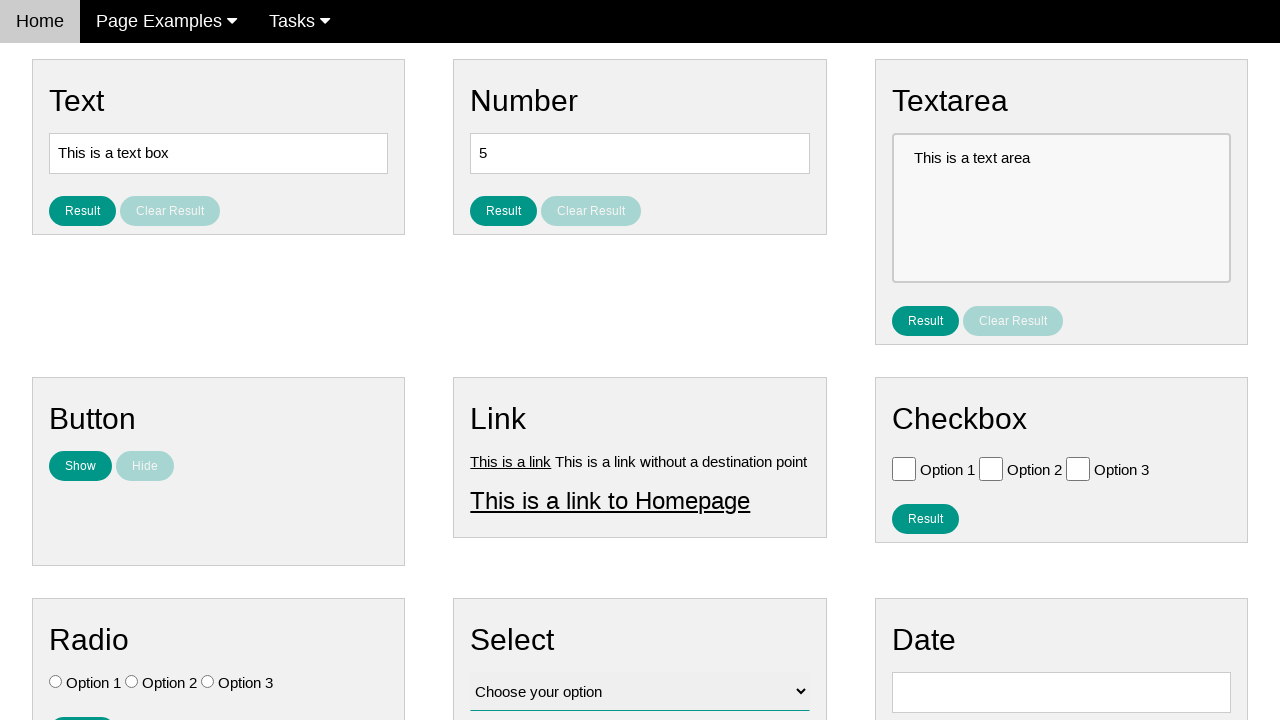

Navigated to checkbox examples page
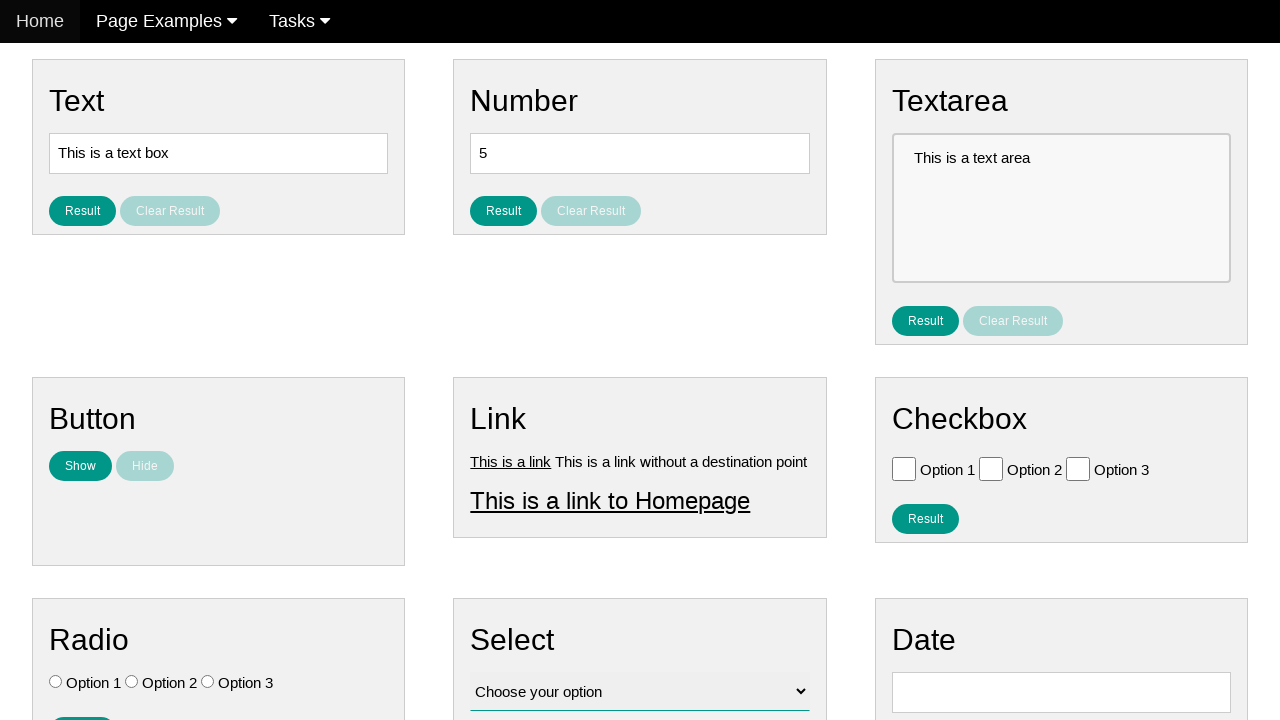

Located all checkbox elements
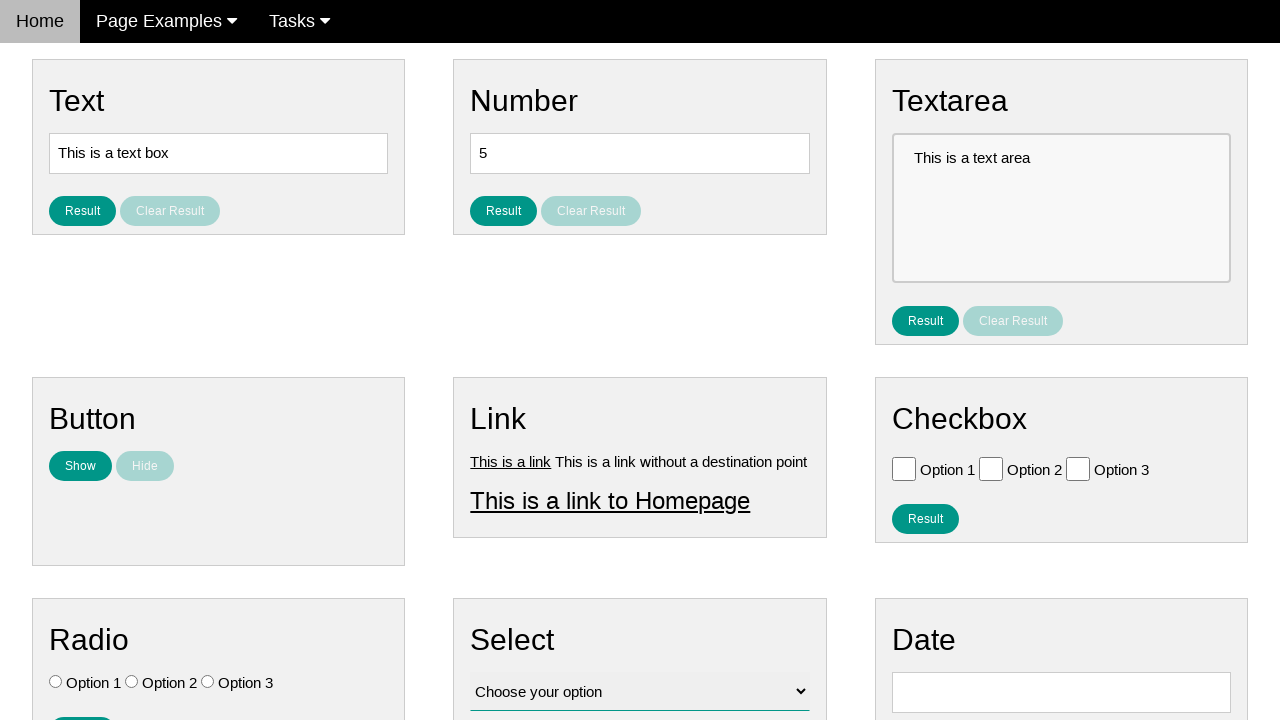

Found 3 checkboxes on the page
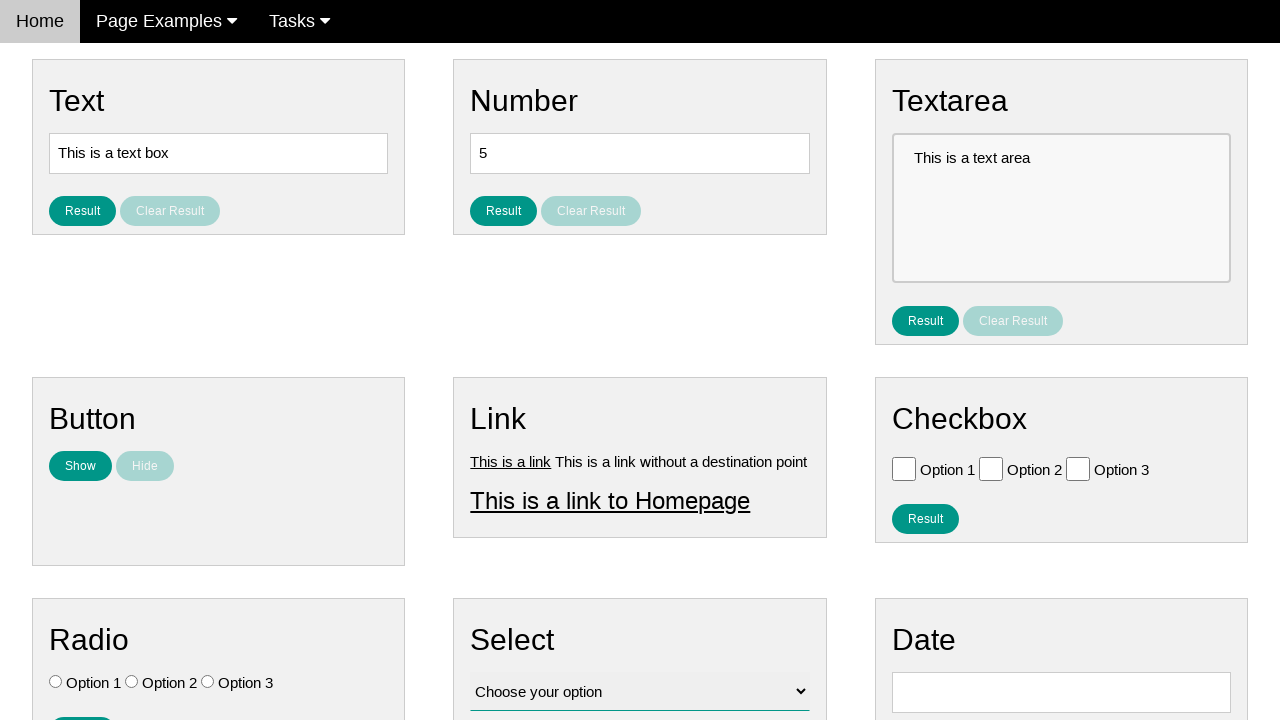

Clicked checkbox 1 to select it at (904, 468) on .w3-check[type='checkbox'] >> nth=0
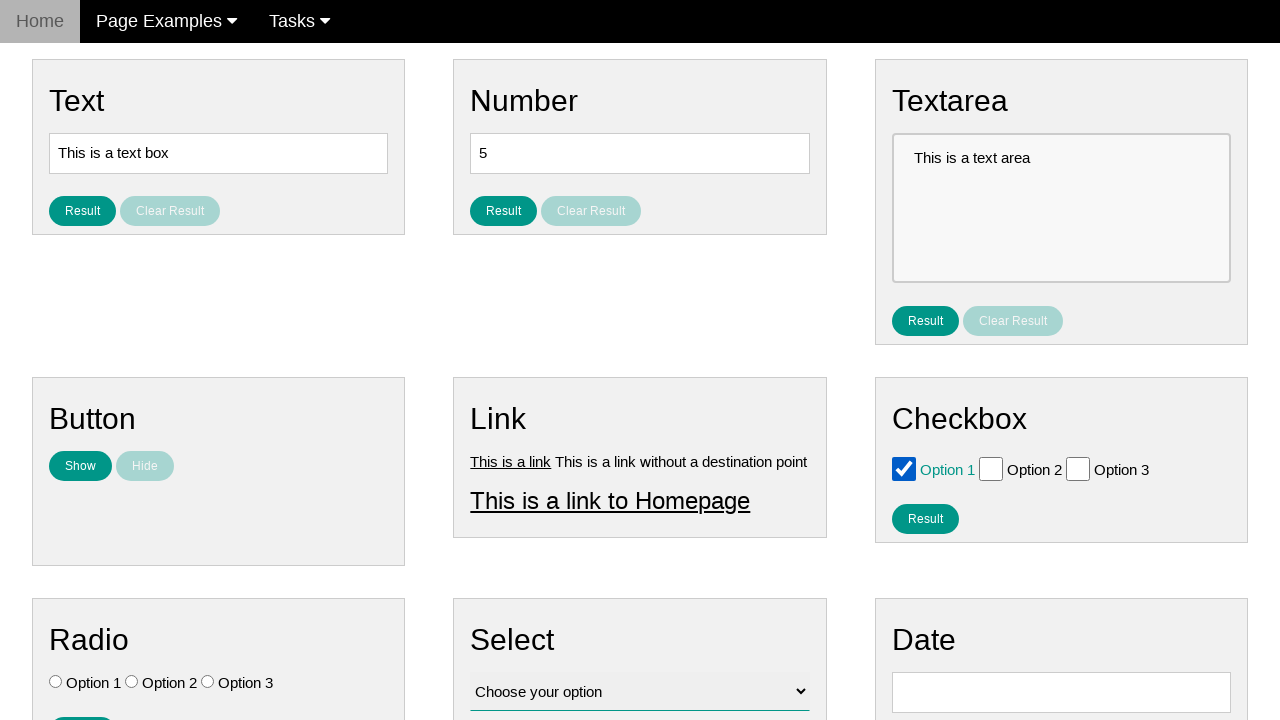

Clicked checkbox 1 to deselect it at (904, 468) on .w3-check[type='checkbox'] >> nth=0
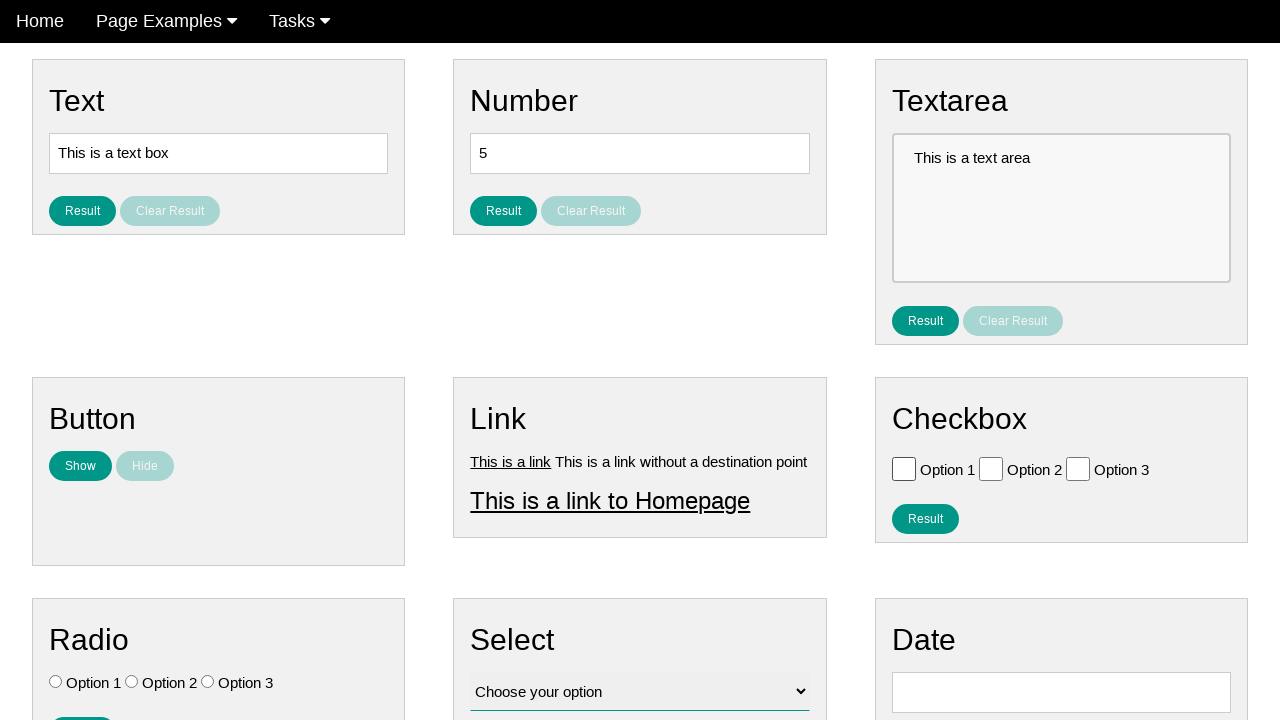

Clicked checkbox 2 to select it at (991, 468) on .w3-check[type='checkbox'] >> nth=1
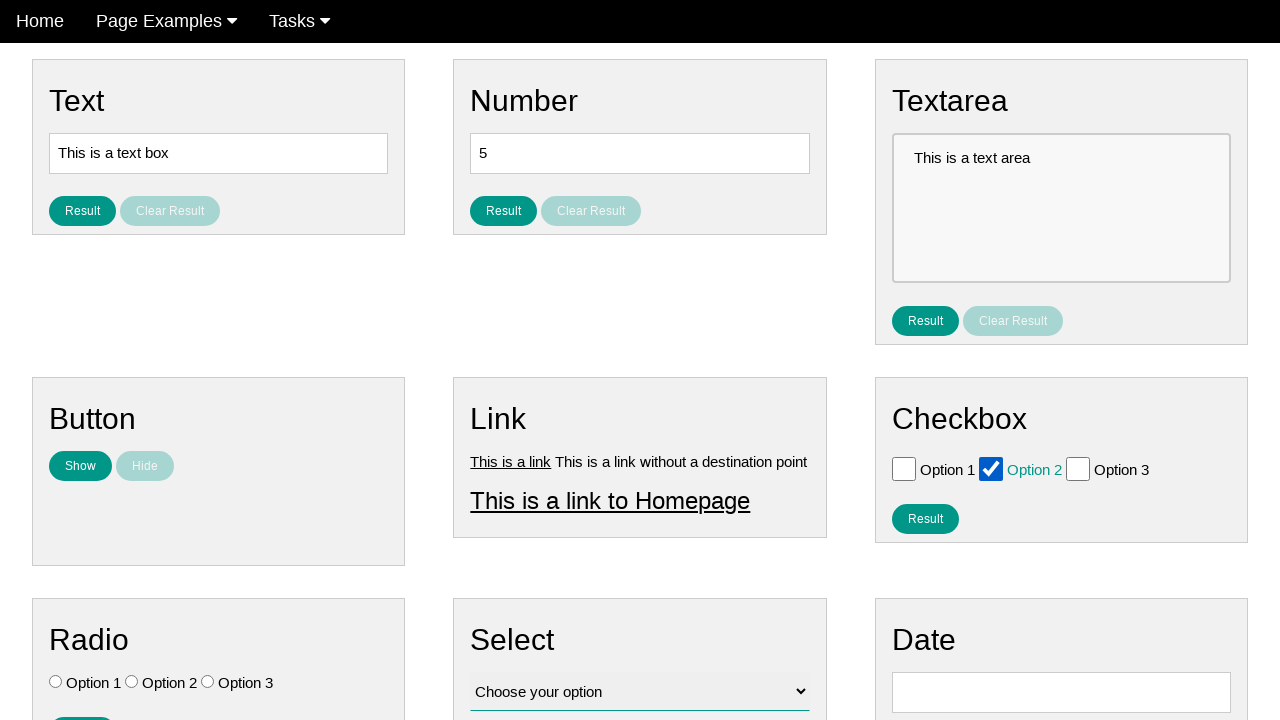

Clicked checkbox 2 to deselect it at (991, 468) on .w3-check[type='checkbox'] >> nth=1
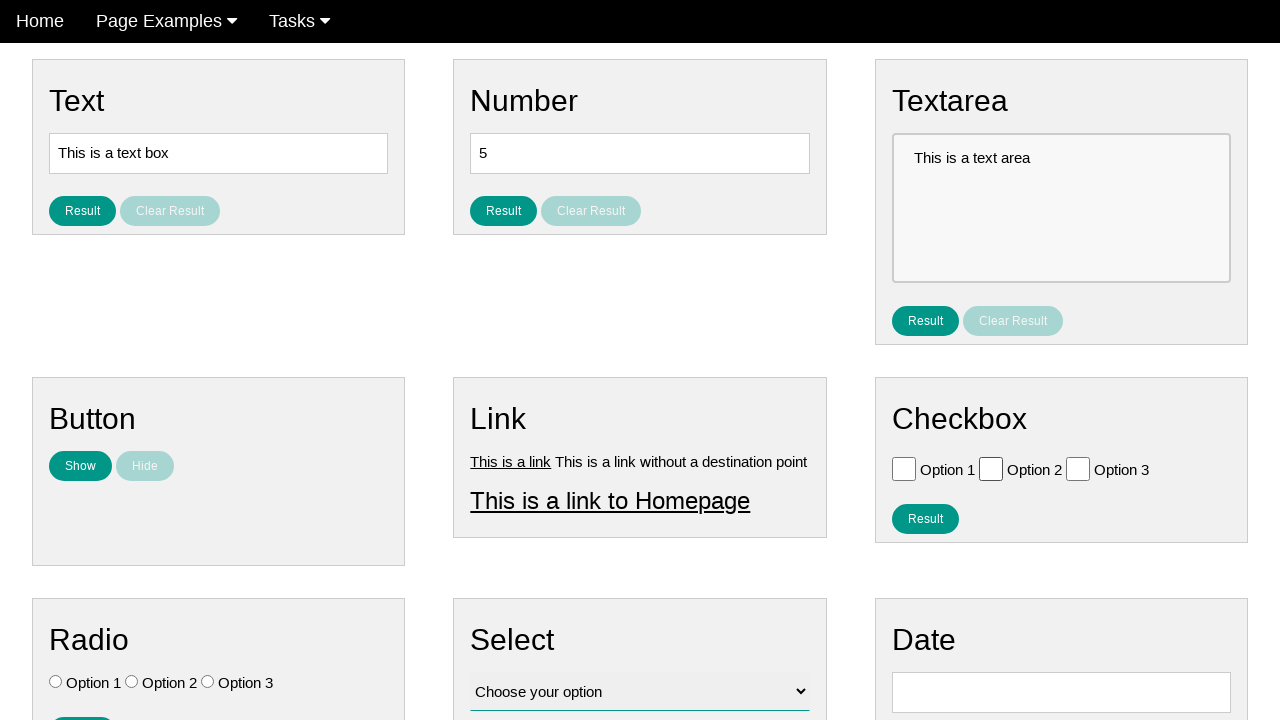

Clicked checkbox 3 to select it at (1078, 468) on .w3-check[type='checkbox'] >> nth=2
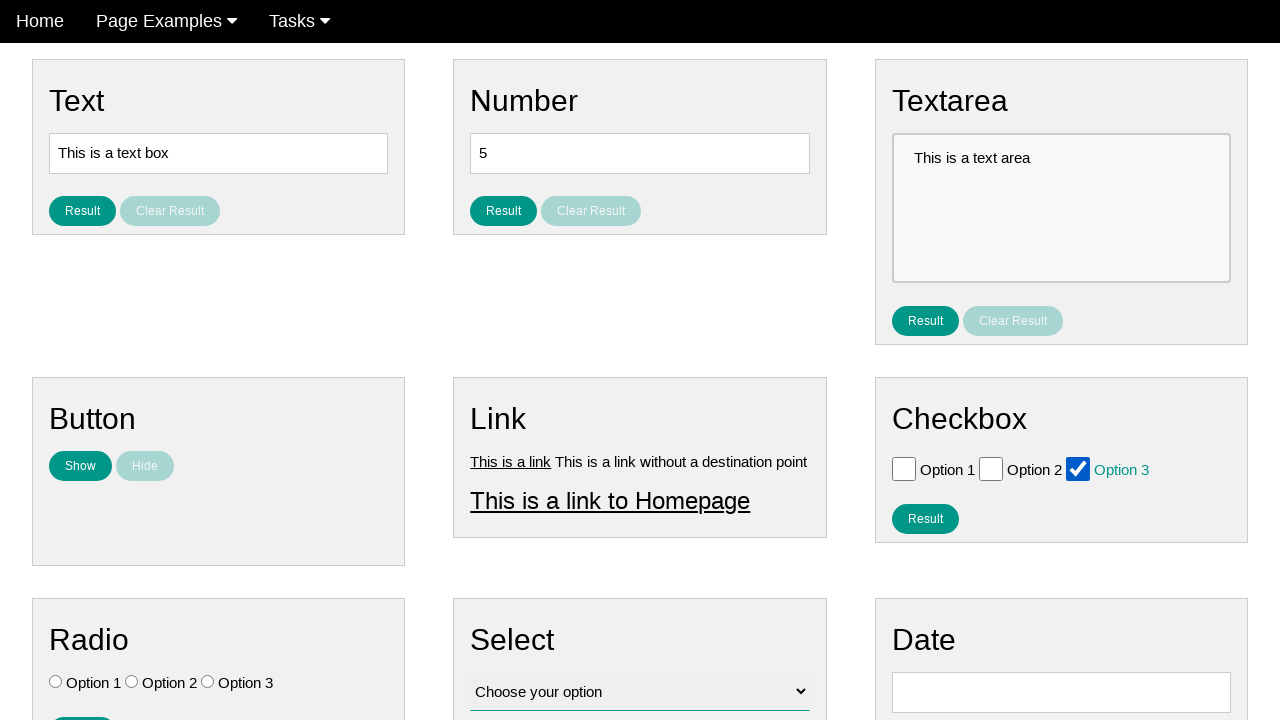

Clicked checkbox 3 to deselect it at (1078, 468) on .w3-check[type='checkbox'] >> nth=2
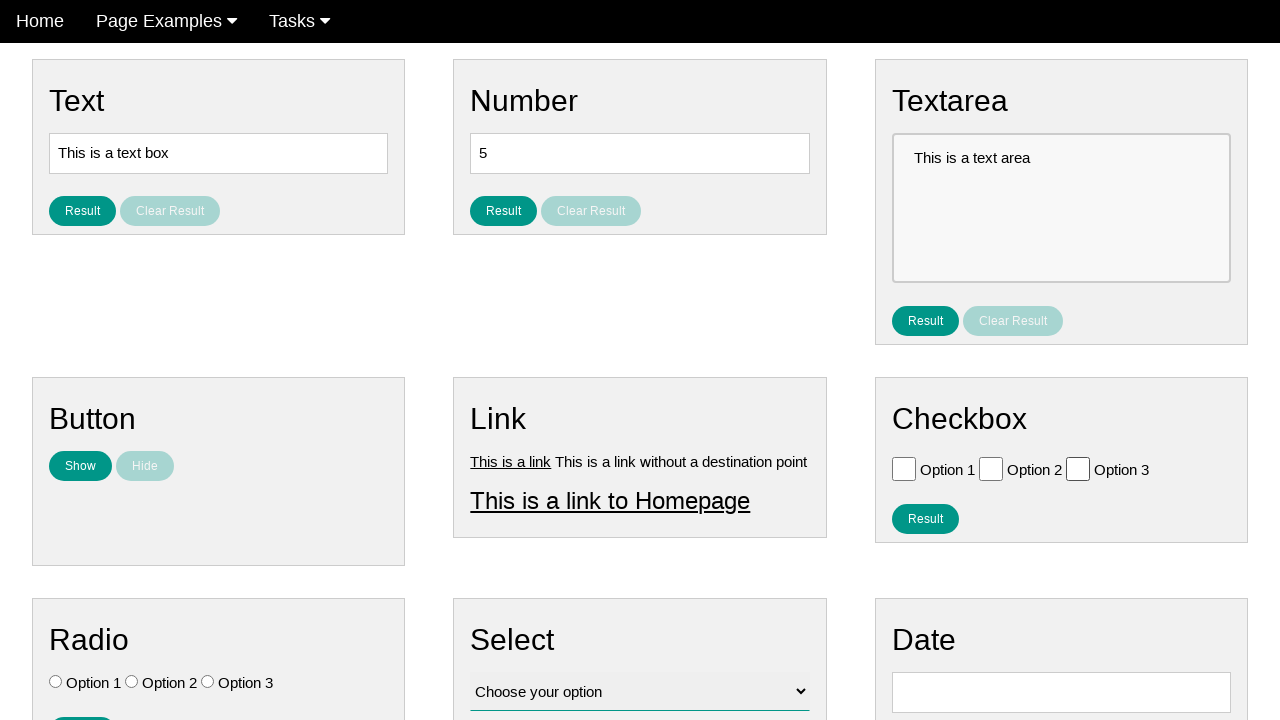

Located Option 3 checkbox
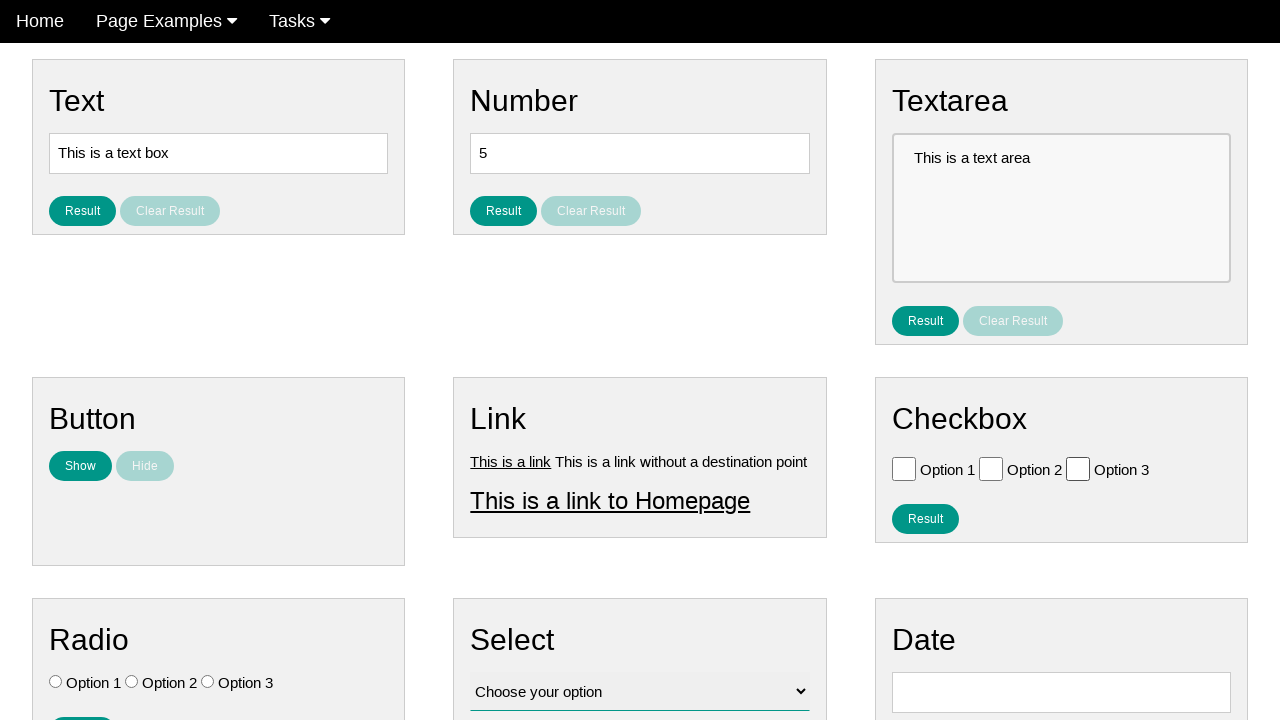

Clicked Option 3 checkbox to select it at (1078, 468) on .w3-check[value='Option 3'][type='checkbox']
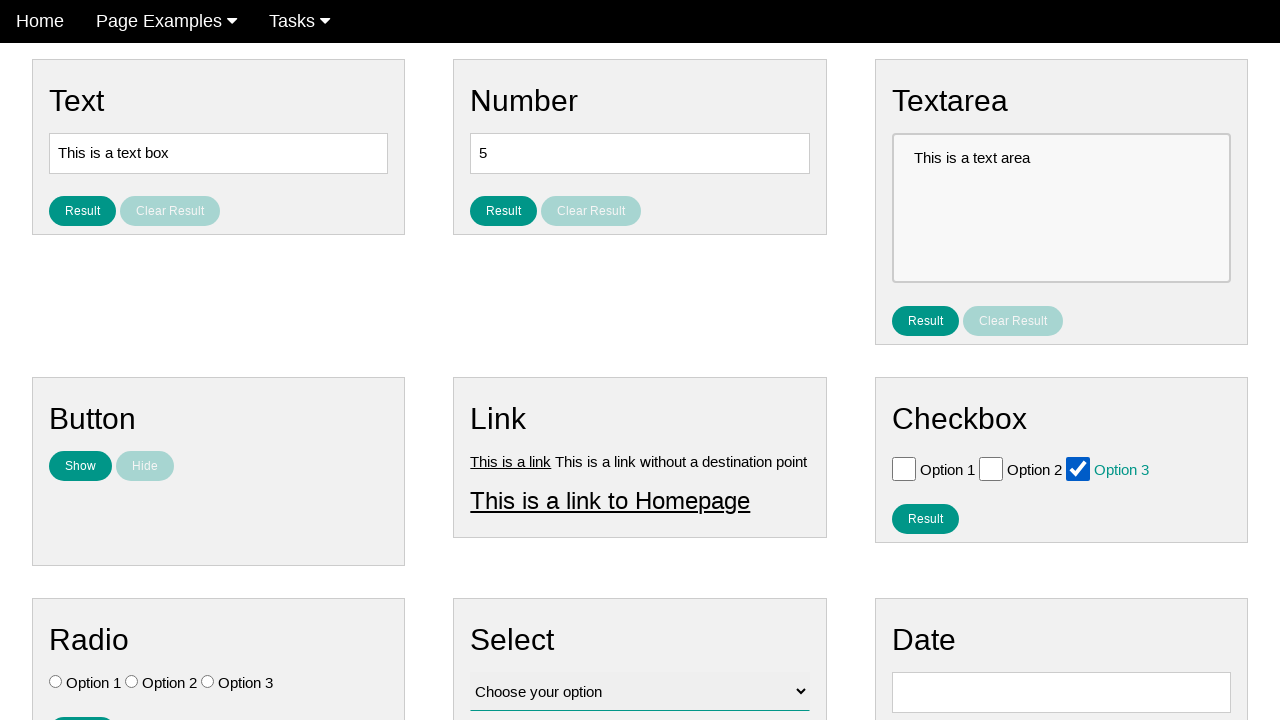

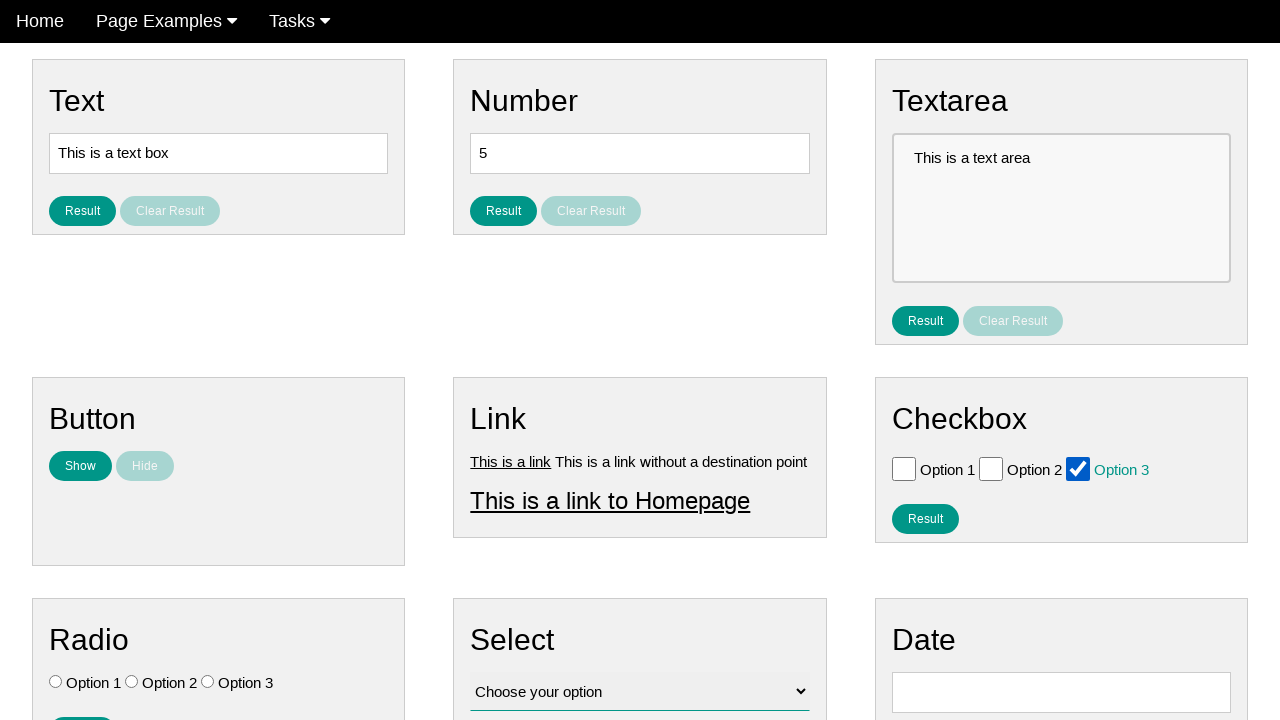